Tests the search functionality by entering a valid product name and verifying results appear

Starting URL: https://www.webhallen.com/

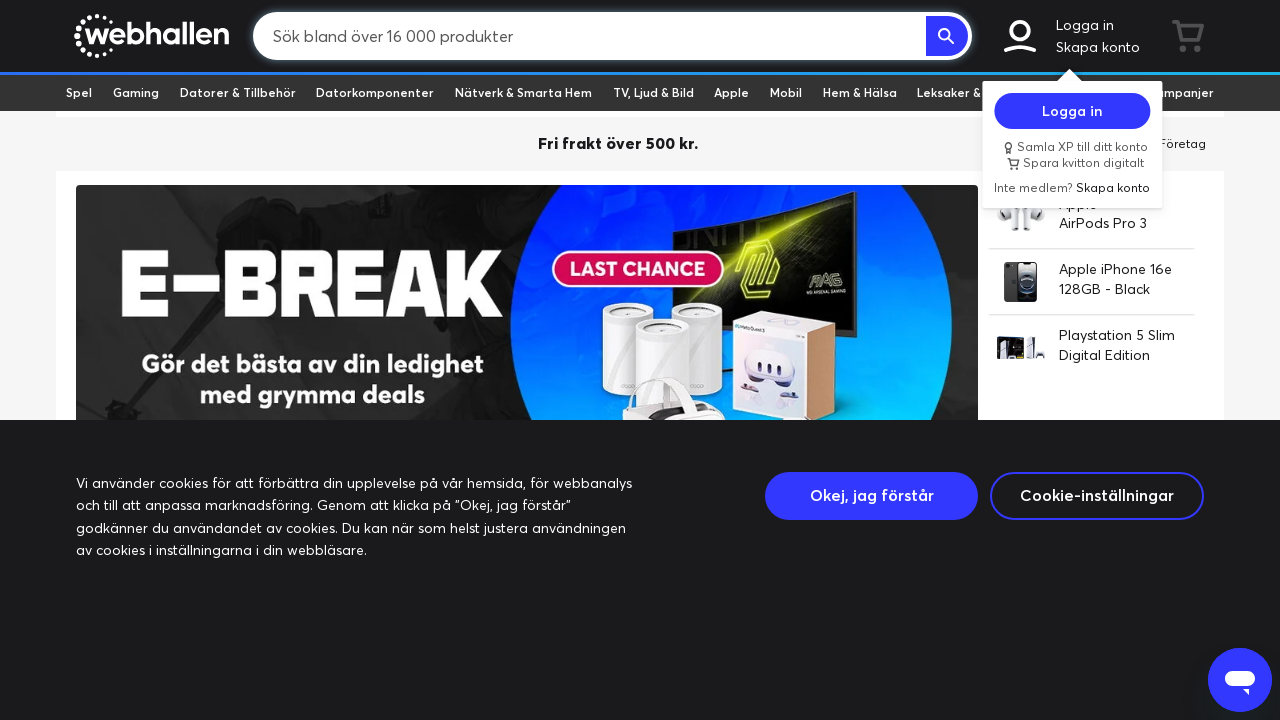

Filled search field with 'Magic the Gathering' on header input[type='text'], header input[type='search']
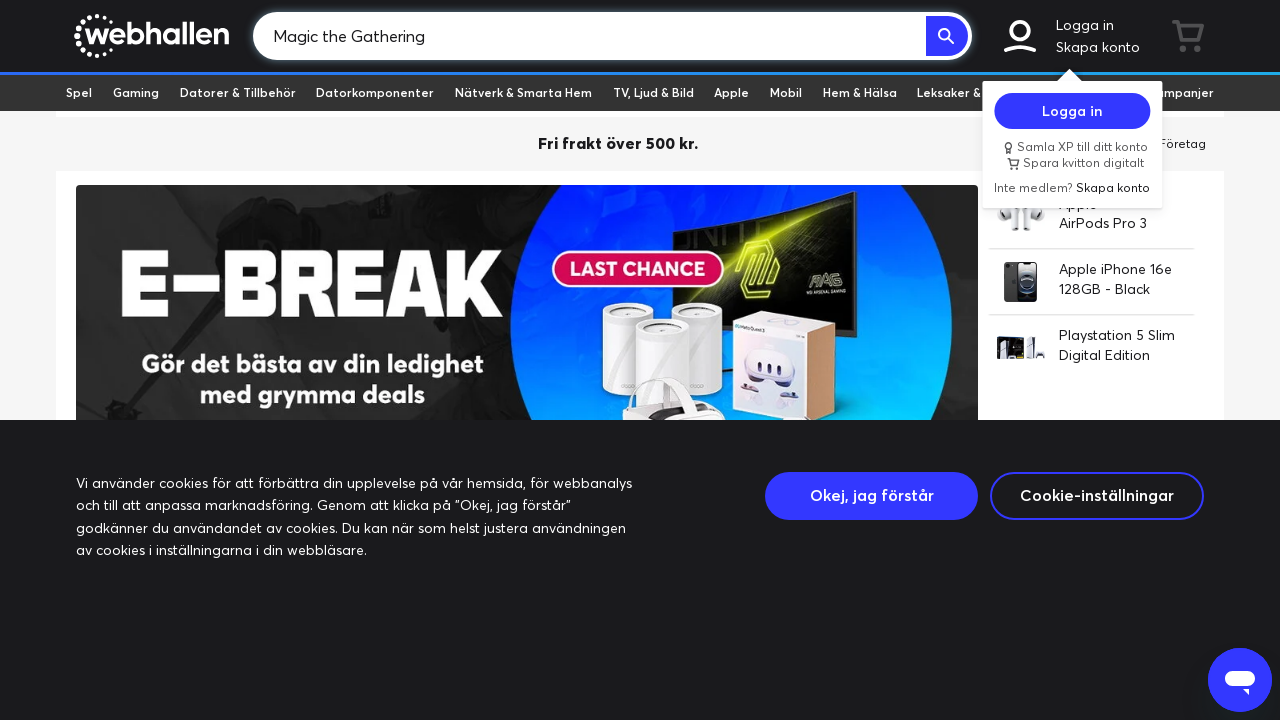

Clicked search button to submit query at (947, 36) on header button
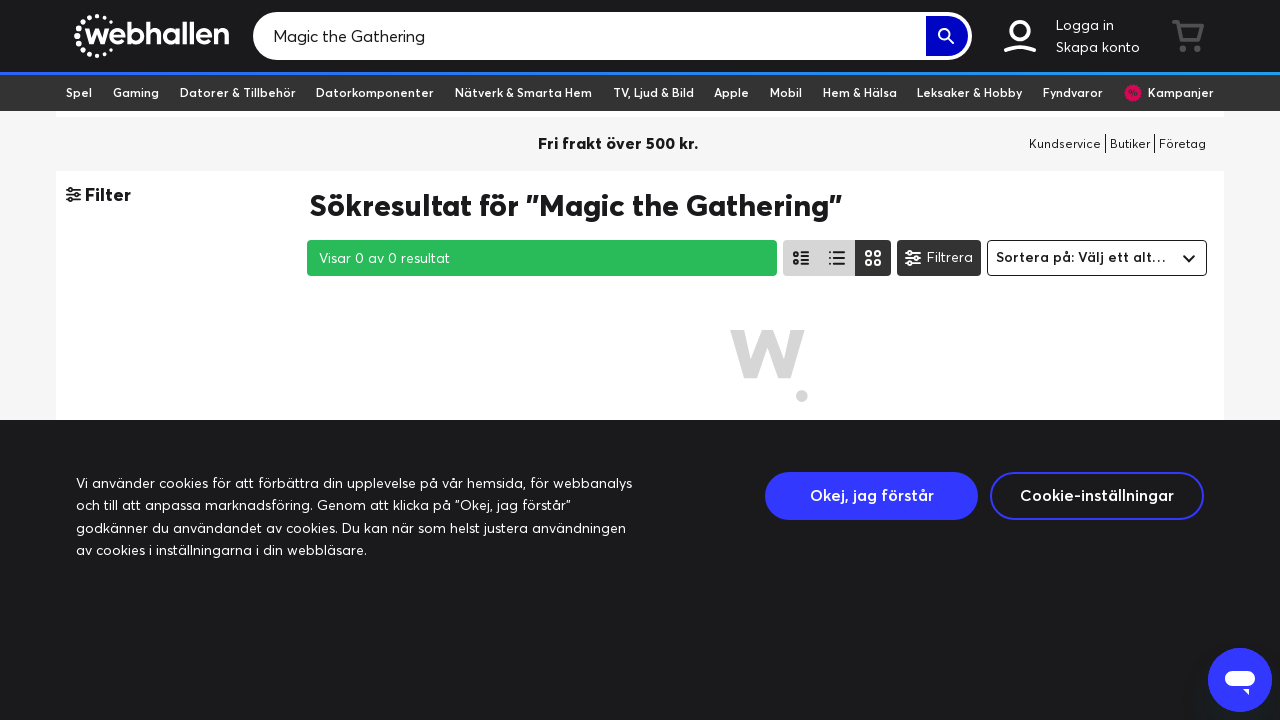

Search results loaded successfully
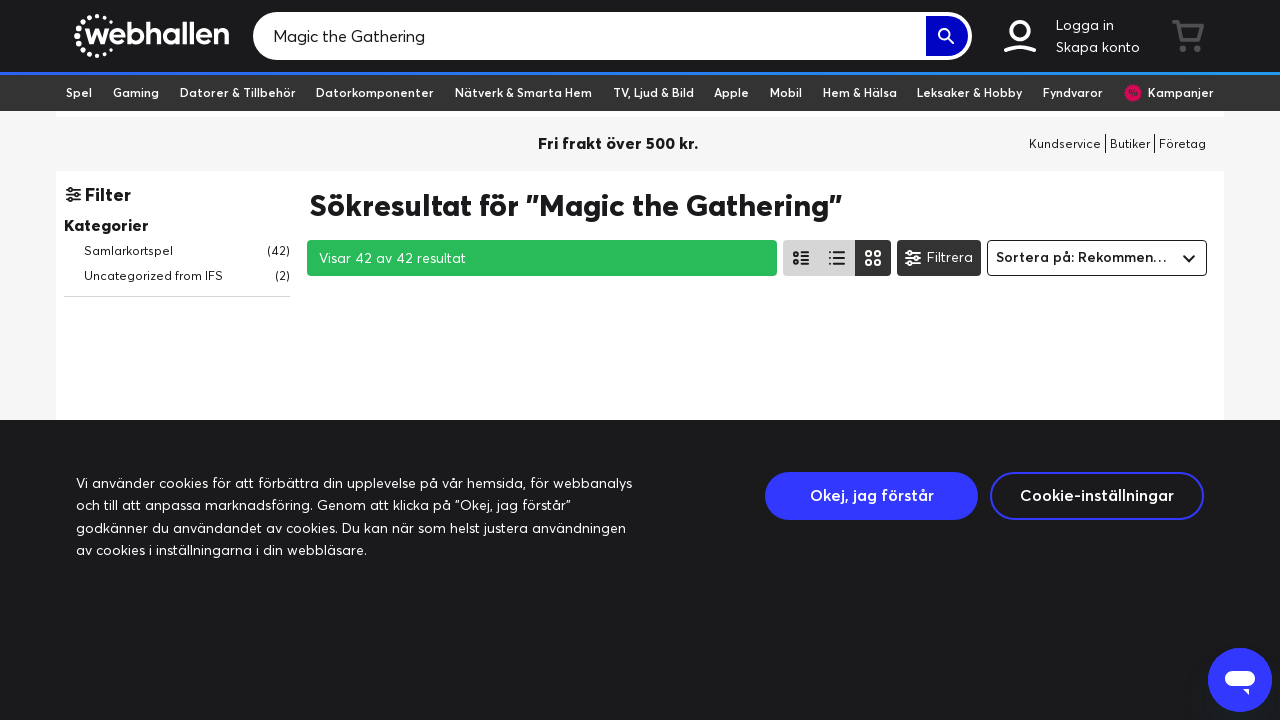

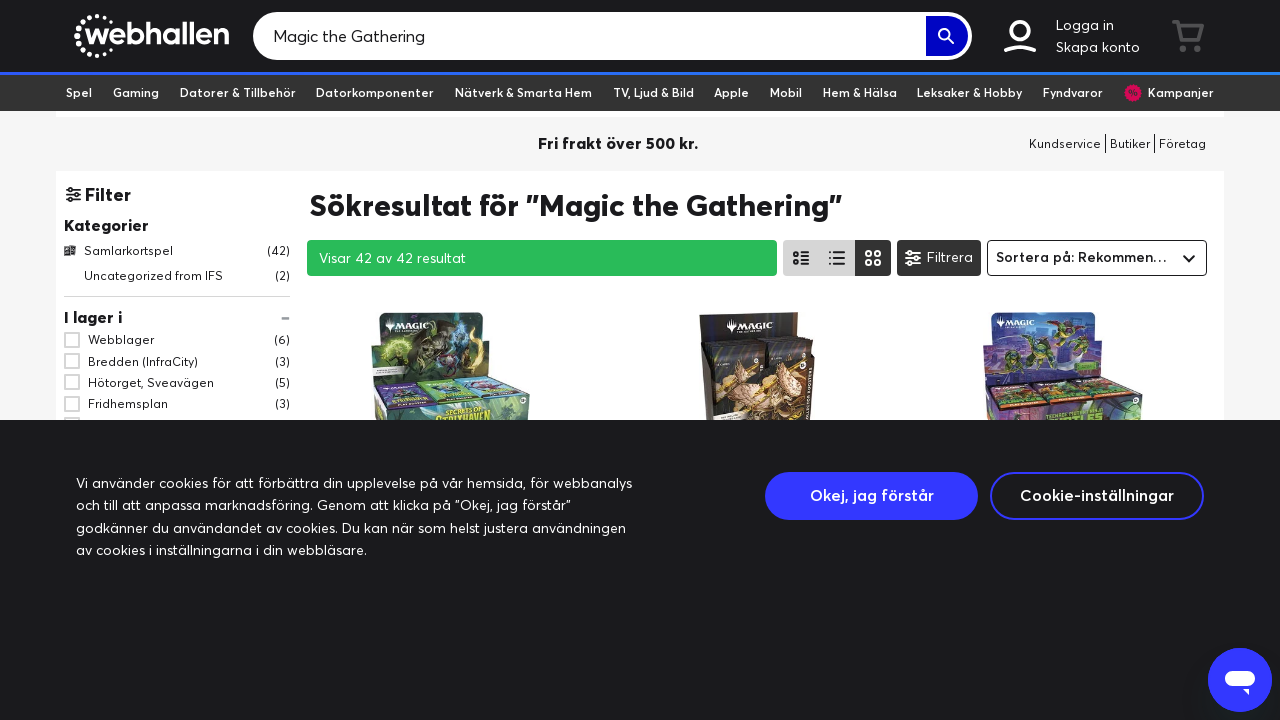